Tests alert handling functionality by navigating to the OK & Cancel alert tab, triggering a confirmation dialog, and accepting it

Starting URL: http://demo.automationtesting.in/Alerts.html

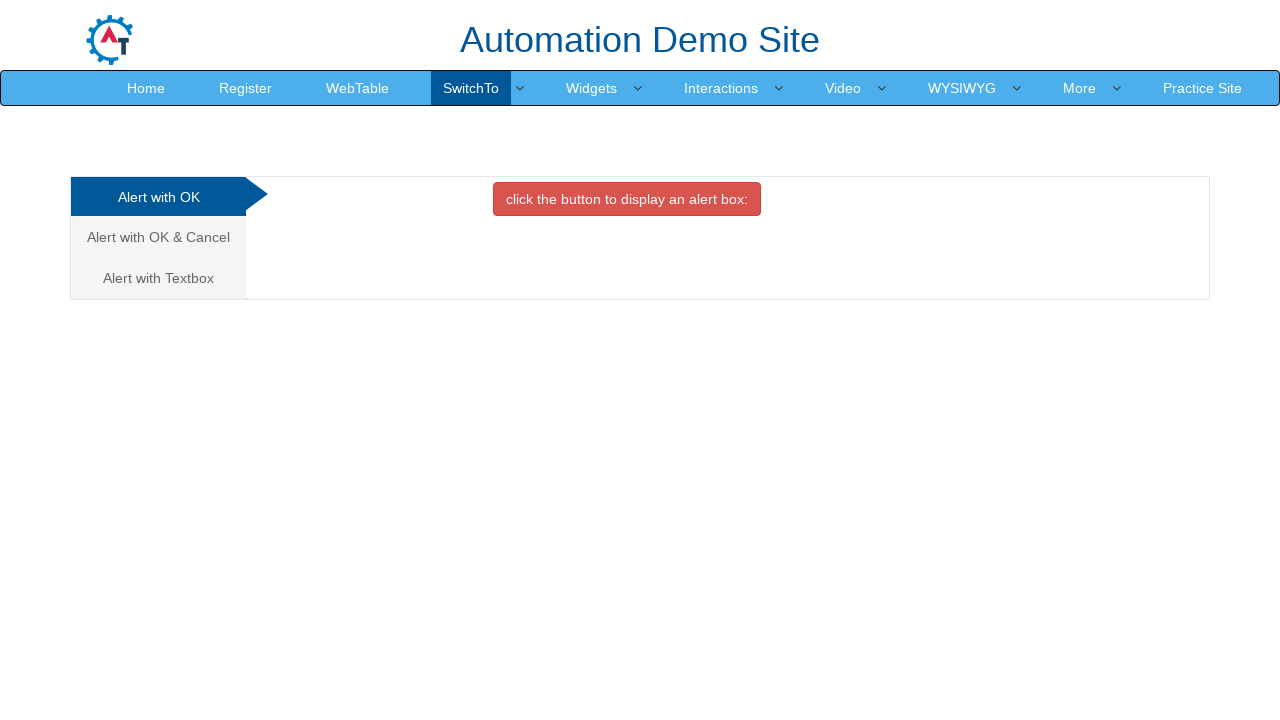

Clicked on the 'Alert with OK & Cancel' tab at (158, 237) on xpath=//a[text()='Alert with OK & Cancel ']
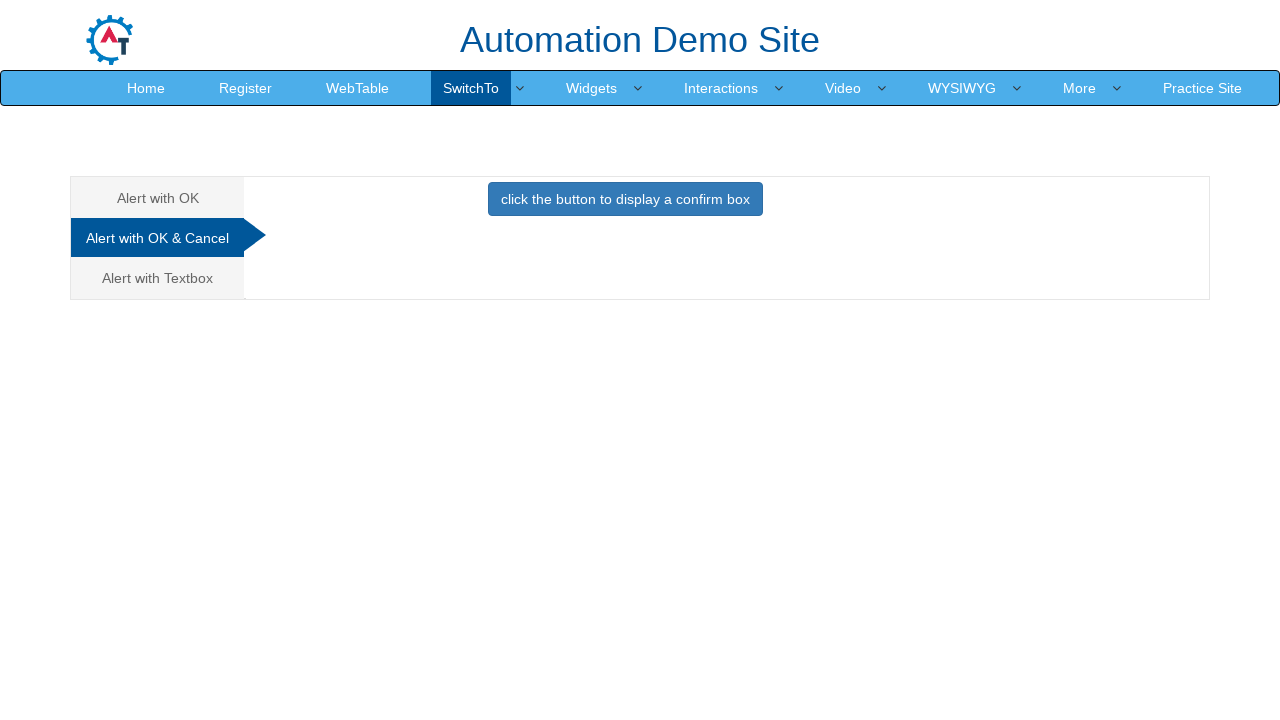

Clicked the button to trigger confirmation dialog at (625, 199) on xpath=//button[@onclick='confirmbox()']
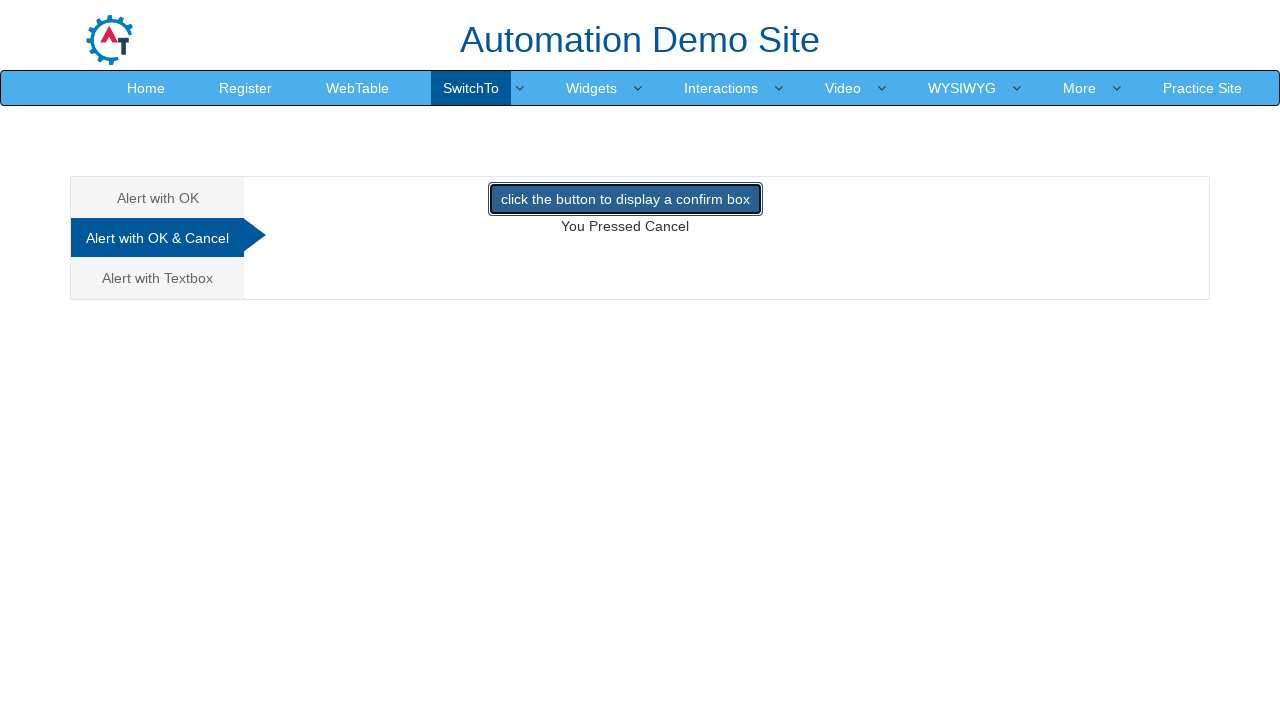

Accepted the confirmation dialog
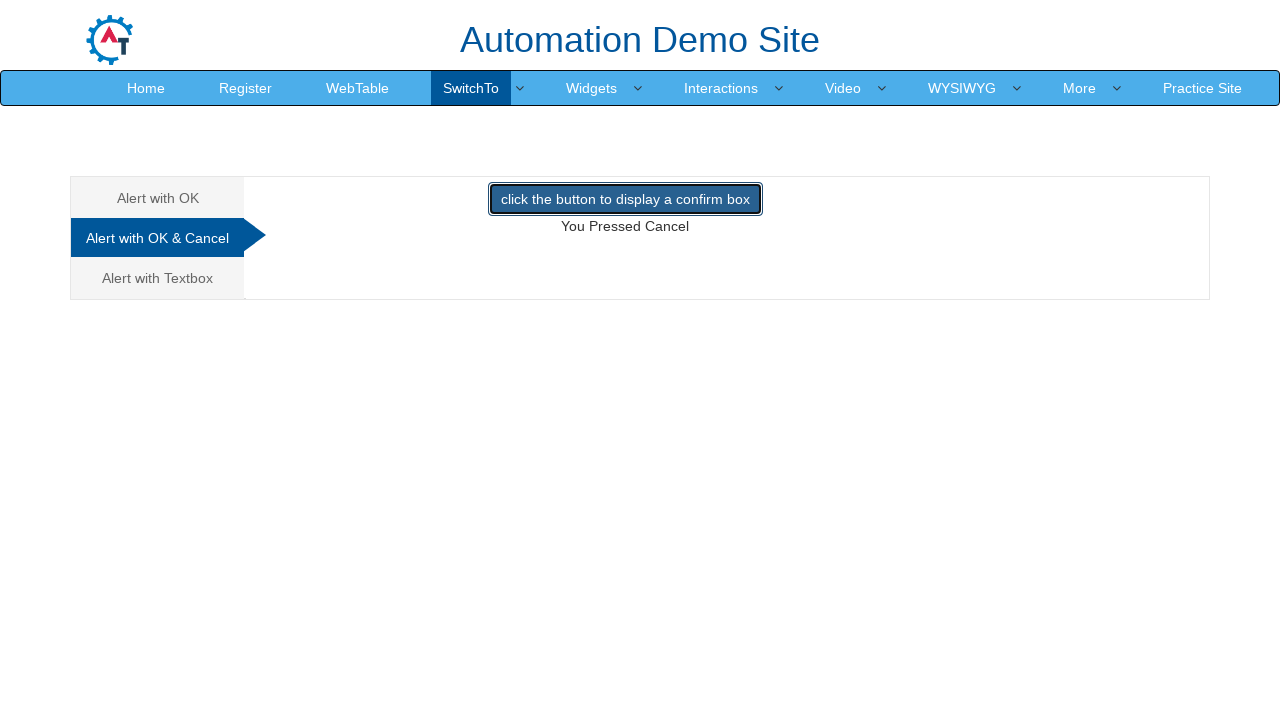

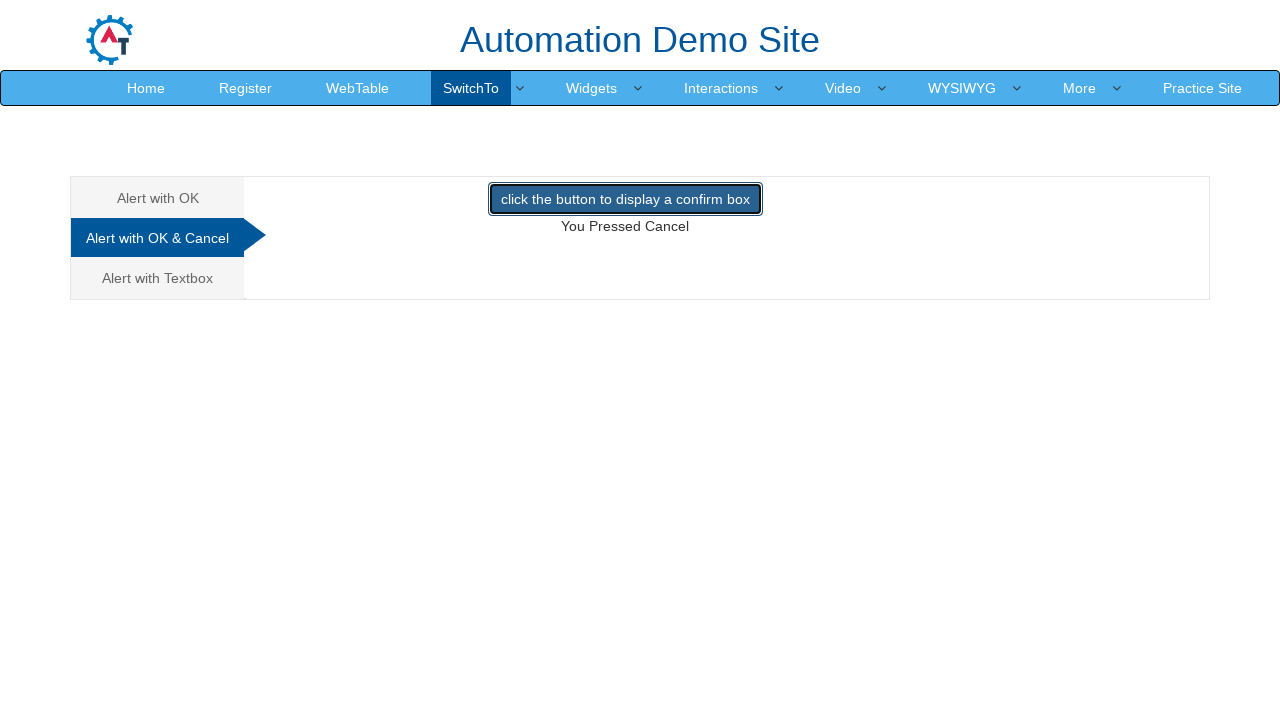